Waits for a price to reach $100, clicks book button, solves a mathematical captcha, and submits the answer

Starting URL: http://suninjuly.github.io/explicit_wait2.html

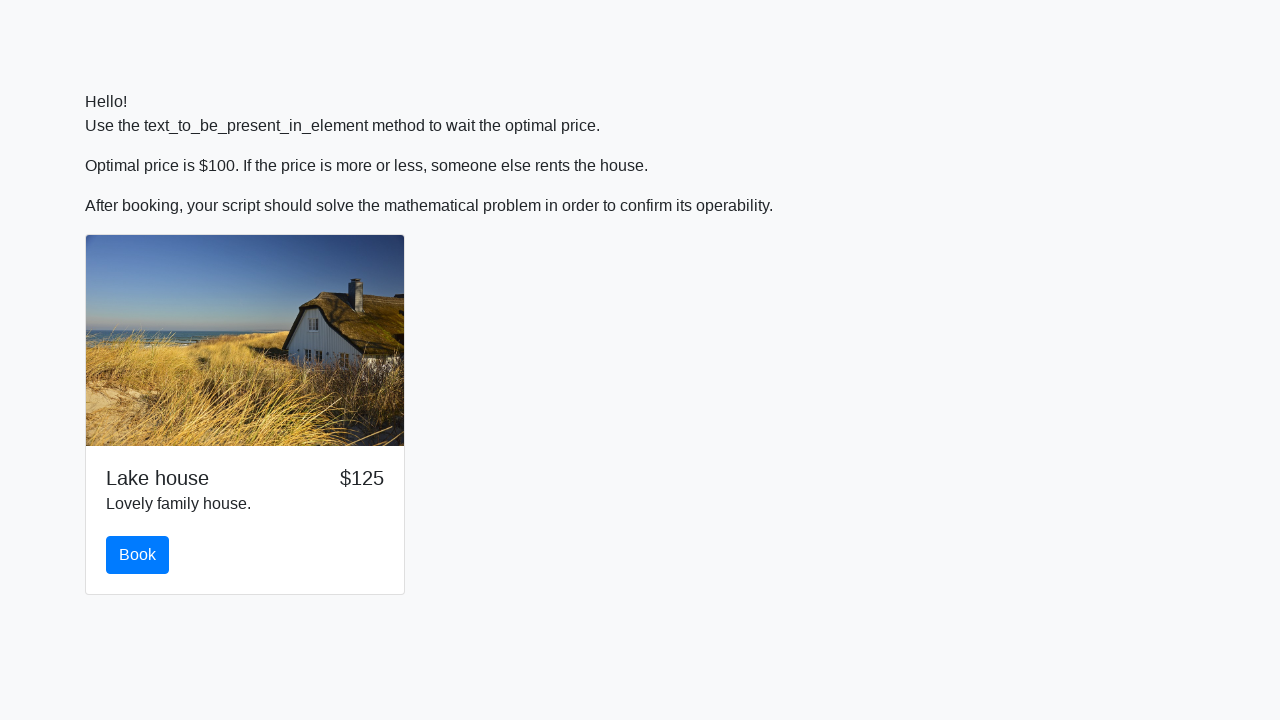

Waited for price to reach $100
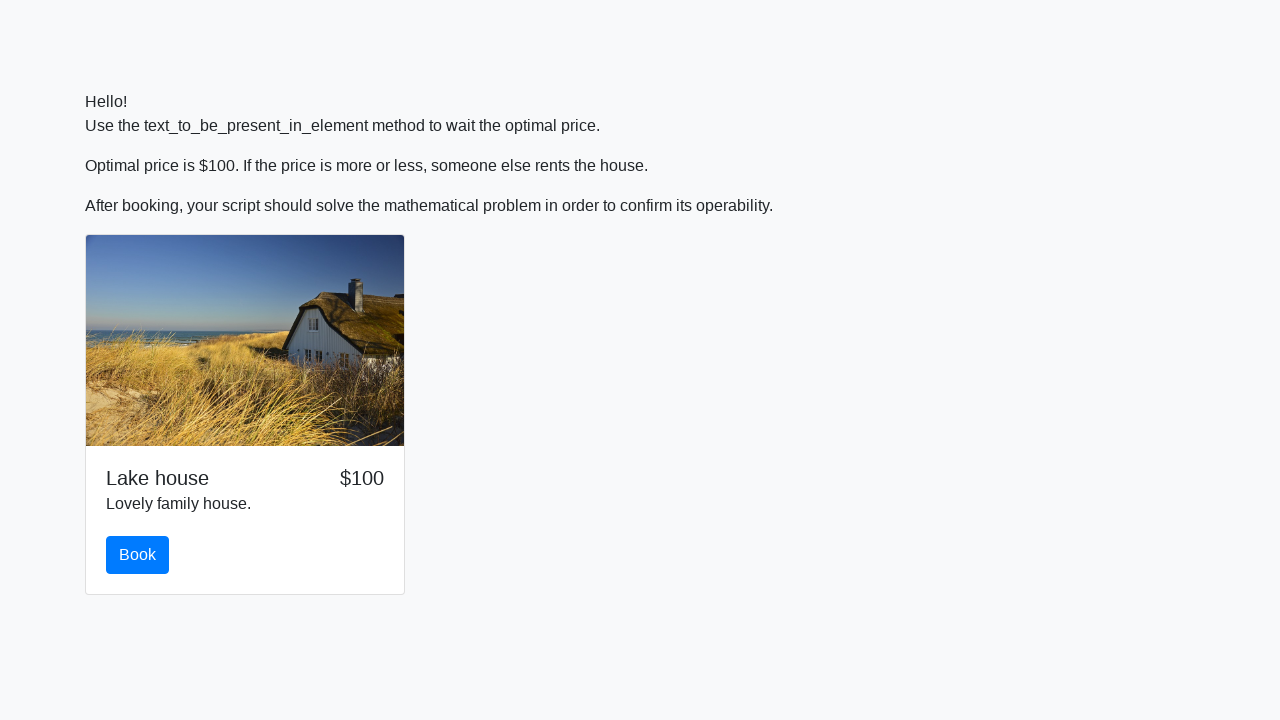

Clicked book button at (138, 555) on #book
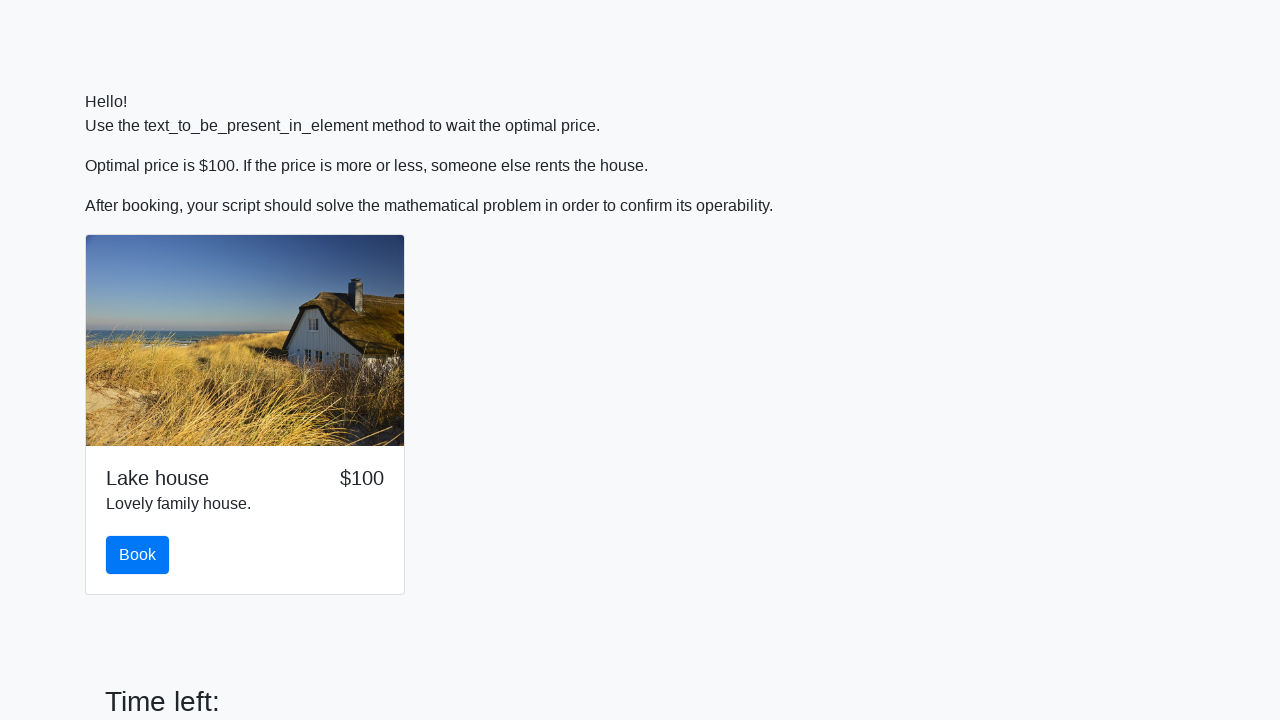

Retrieved mathematical problem value from input field
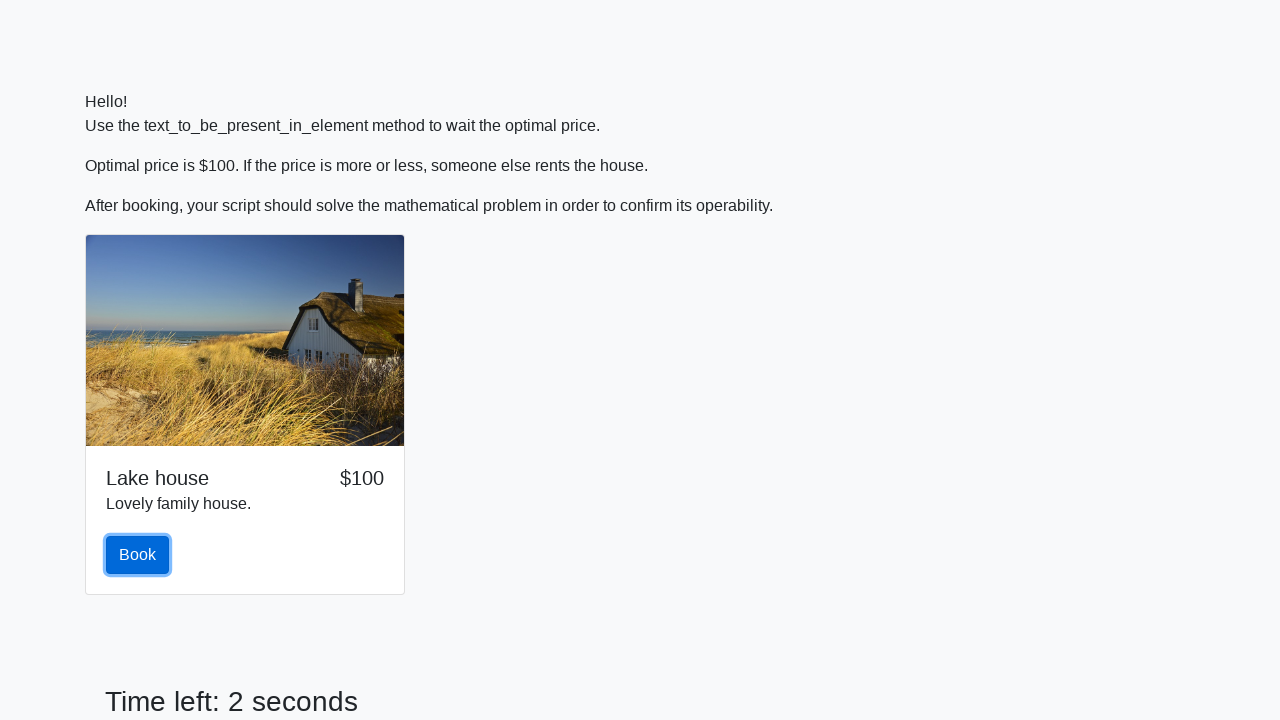

Calculated mathematical captcha answer using logarithm formula
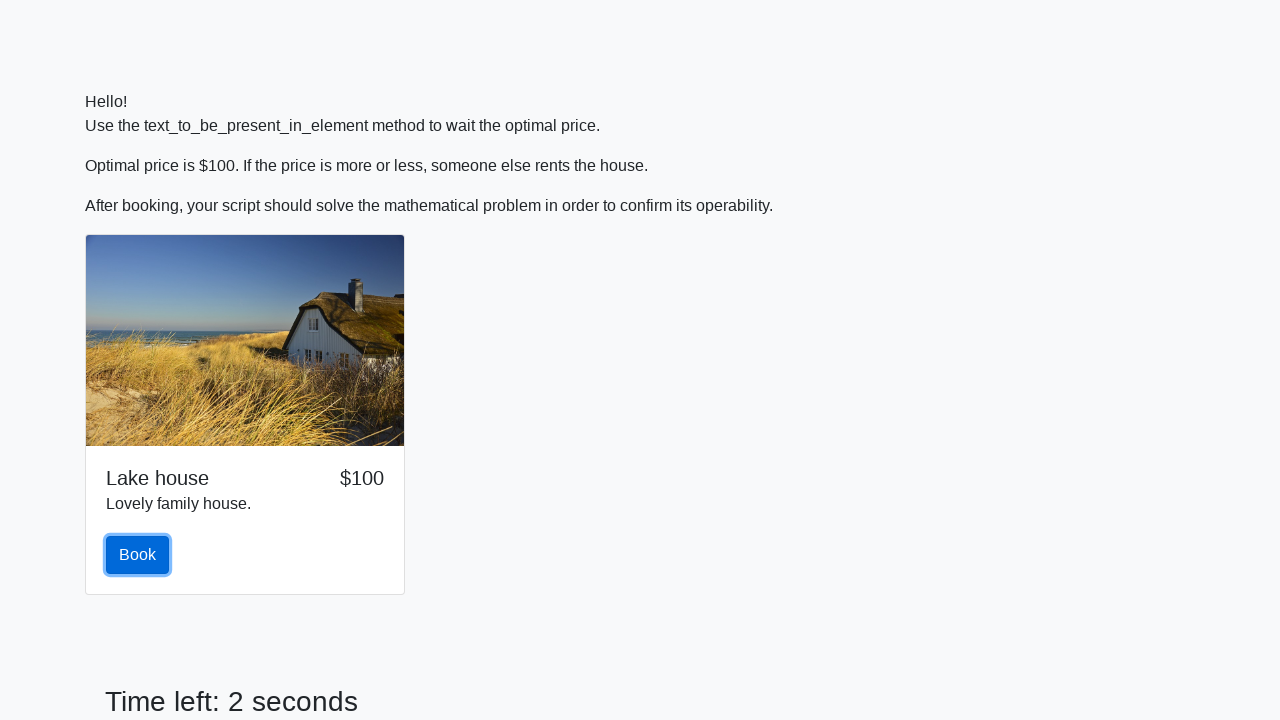

Filled answer field with calculated result on #answer
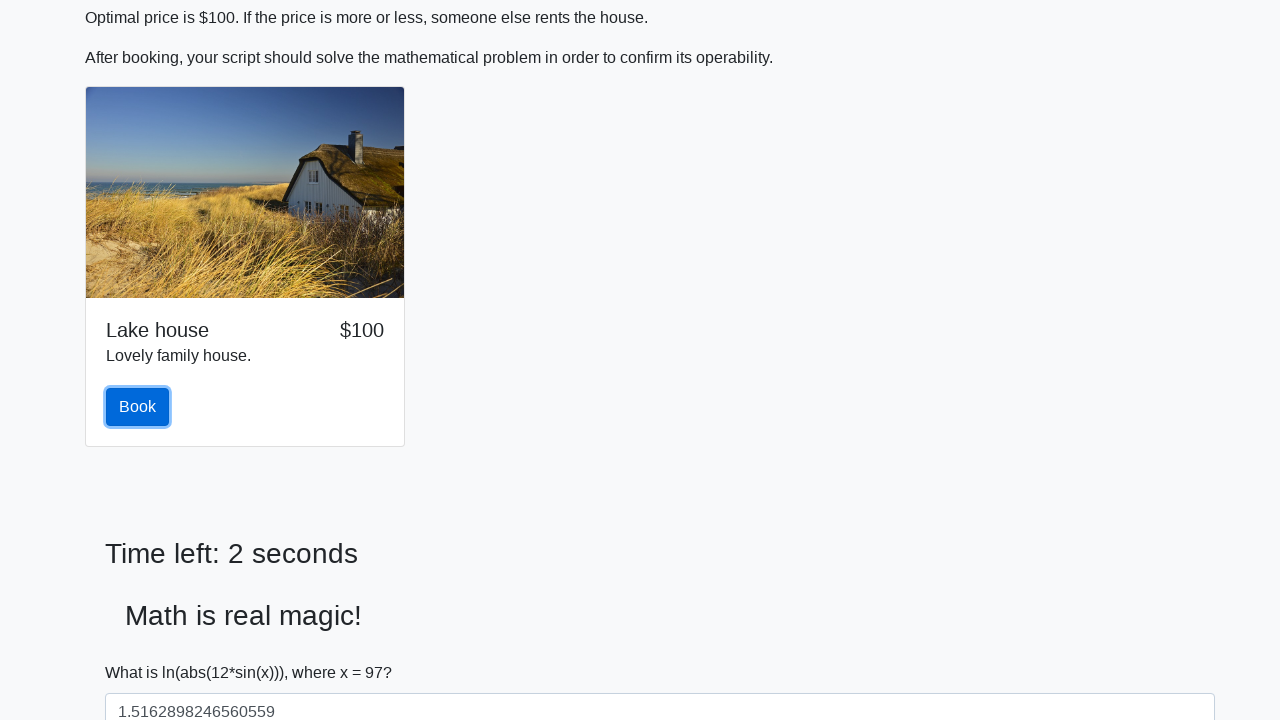

Clicked solve button to submit captcha answer at (143, 651) on #solve
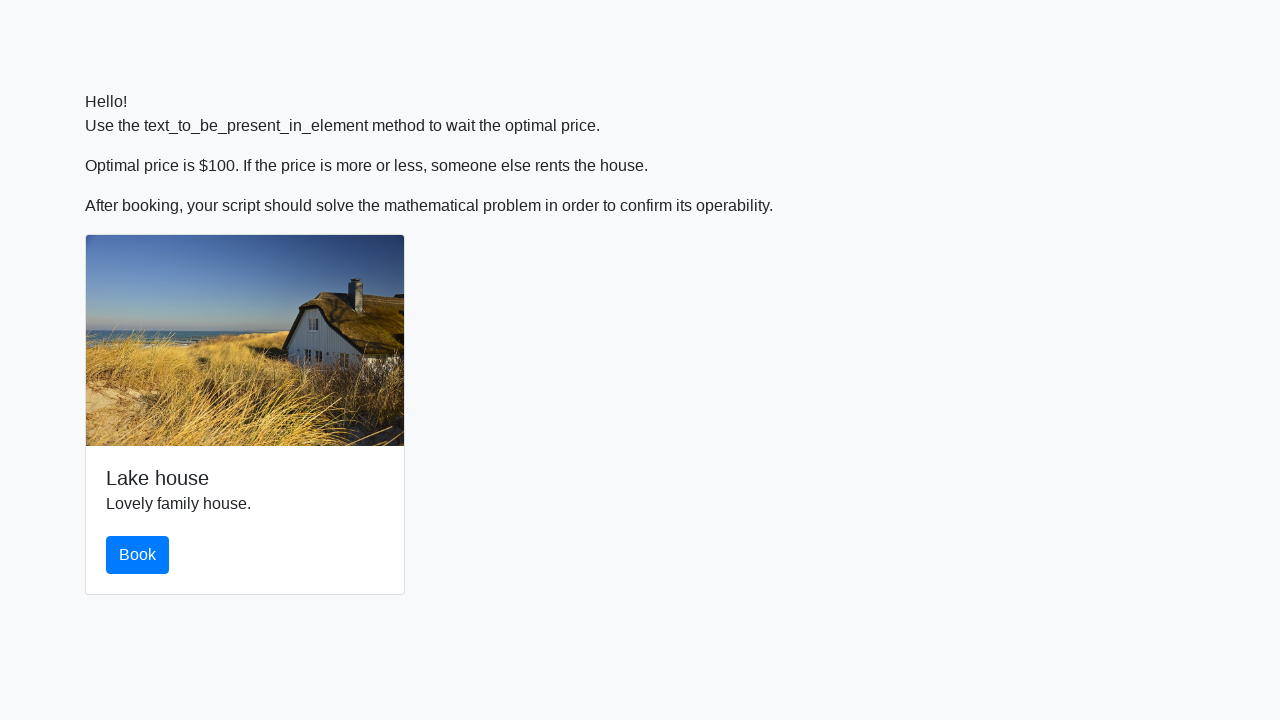

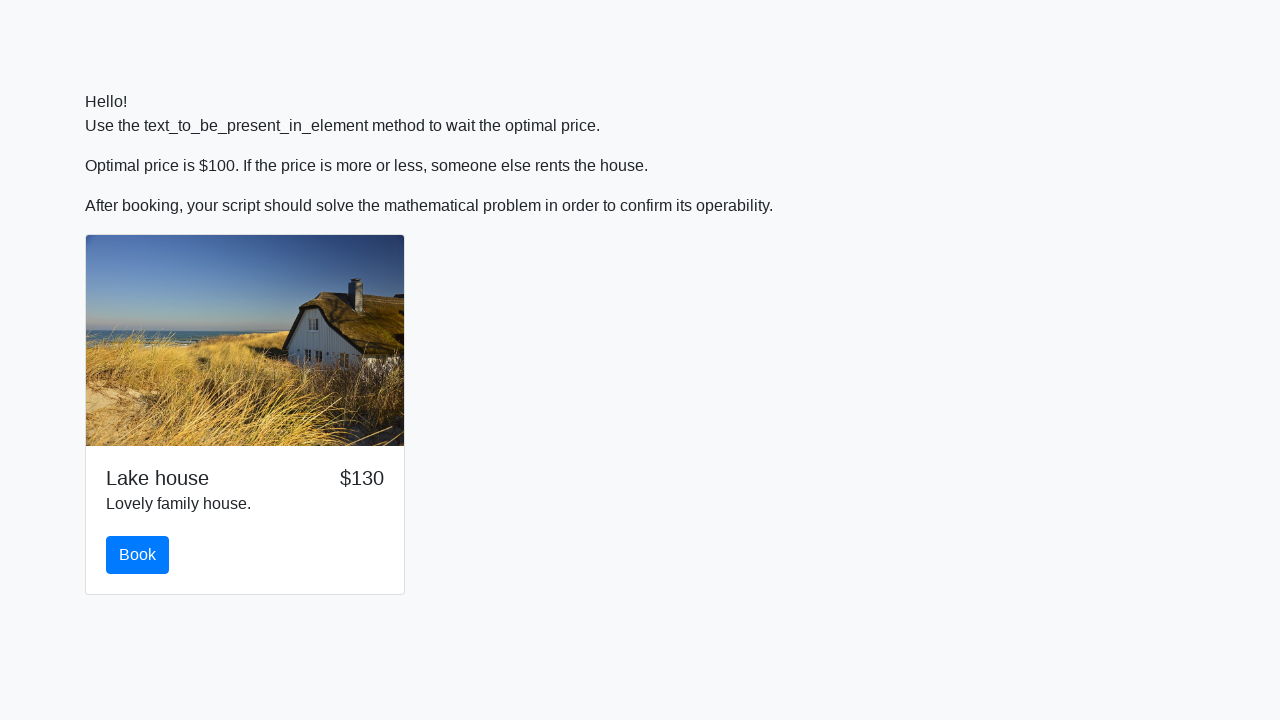